Tests closing file menu using Ctrl+K keyboard shortcut

Starting URL: https://elan-language.github.io/LanguageAndIDE/

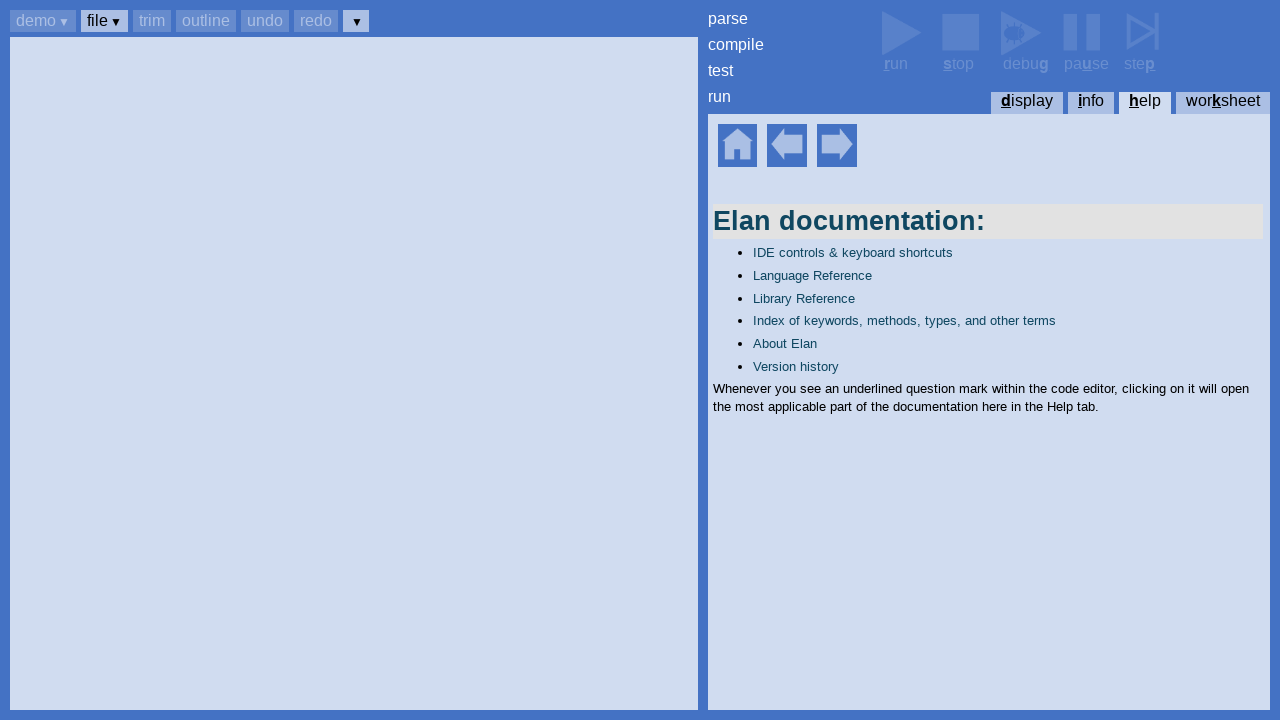

Set up dialog handler to auto-accept dialogs
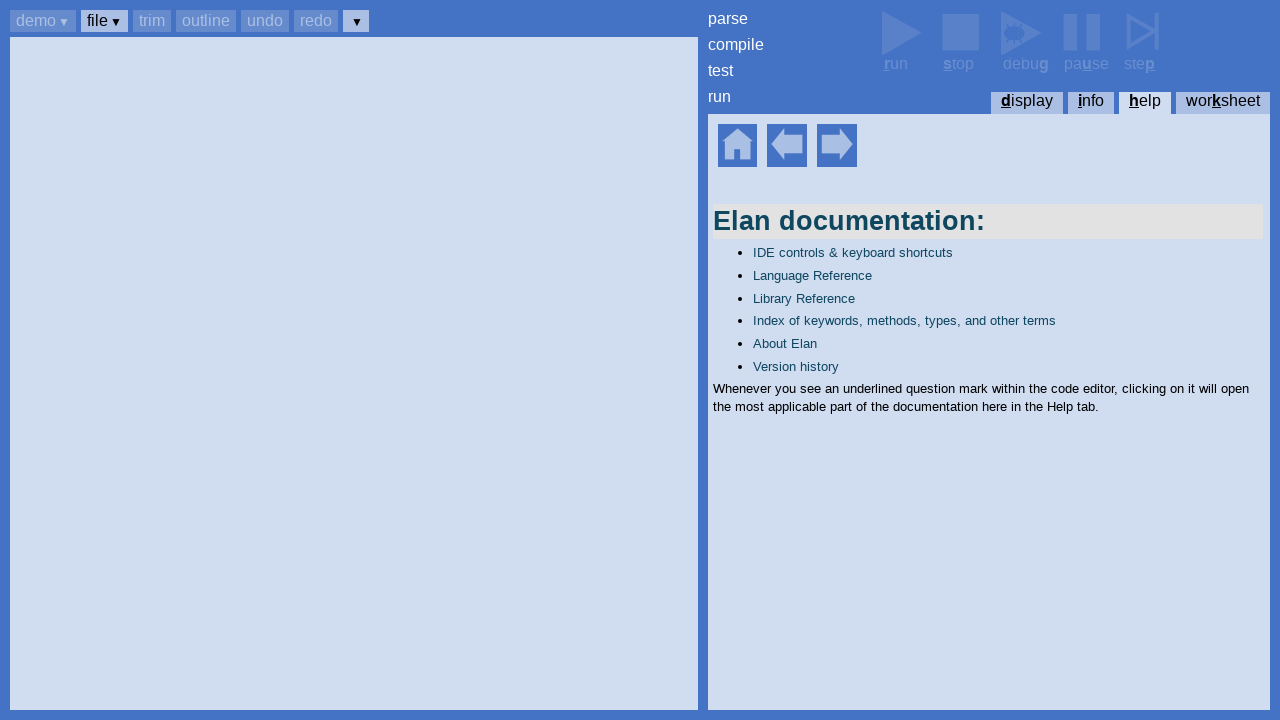

Help home element is now visible
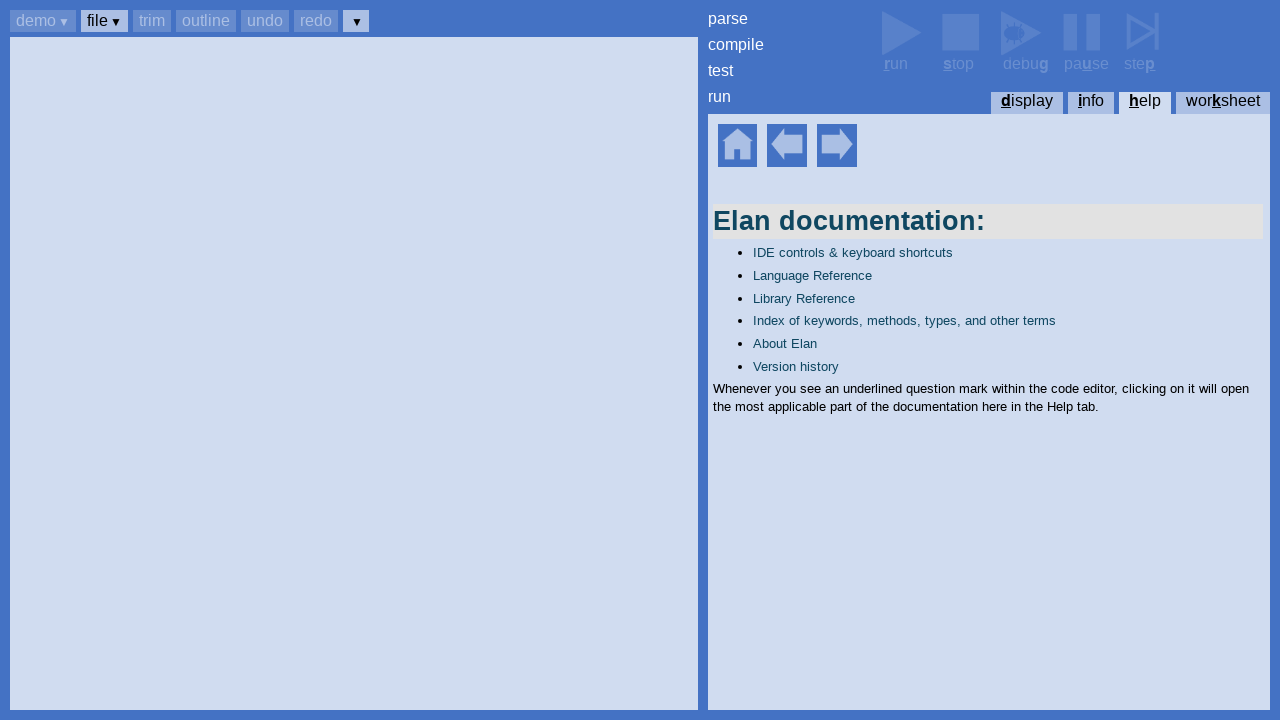

Pressed Ctrl+B to focus toolbar
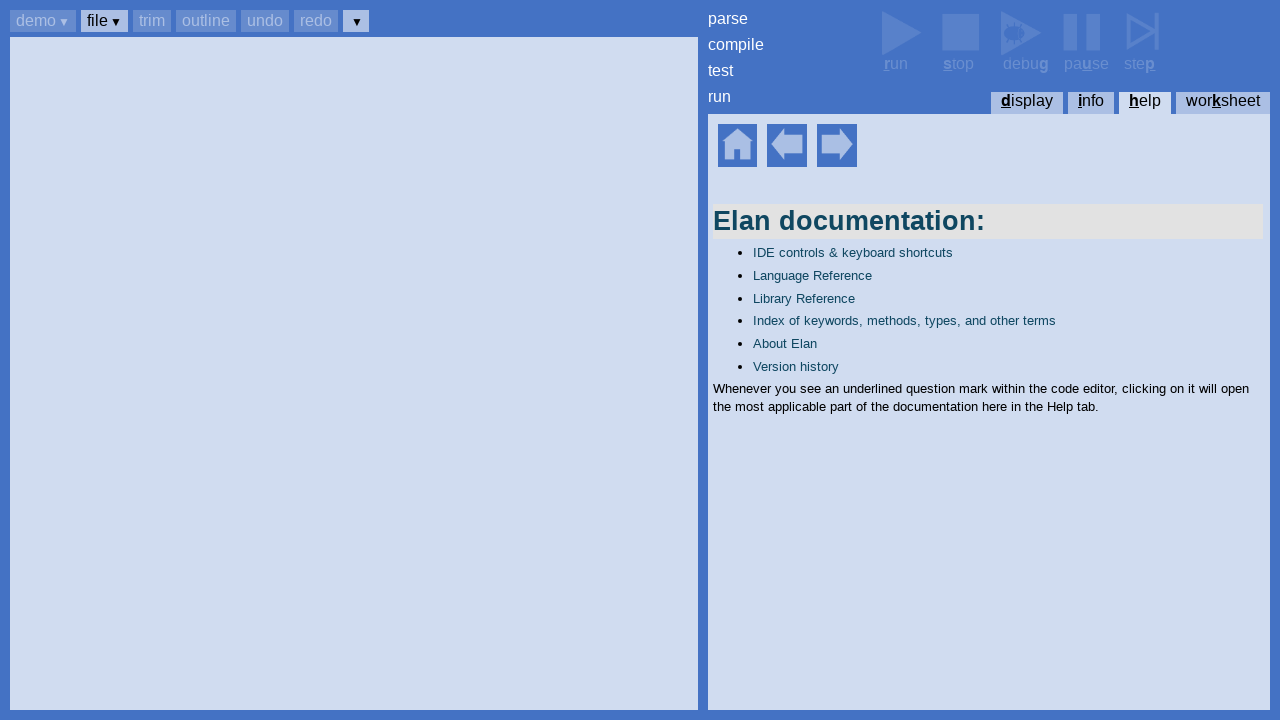

Pressed Tab to navigate to file button
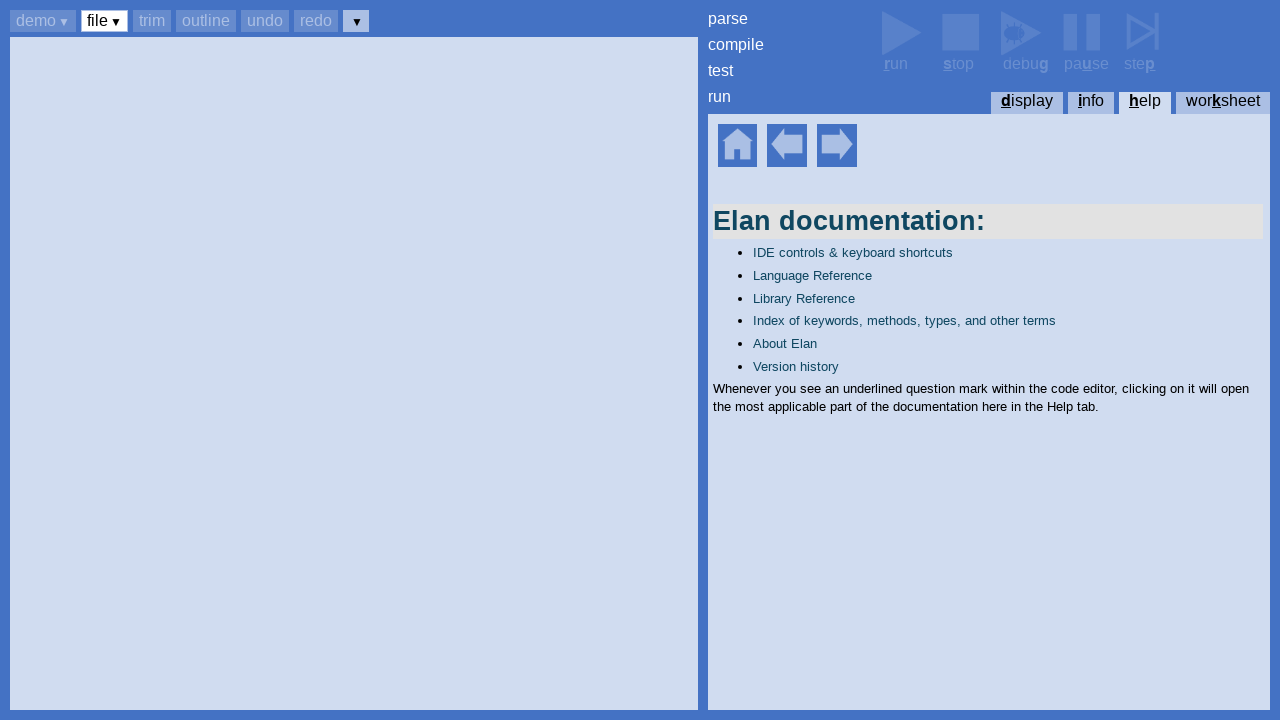

Pressed Enter to open file menu
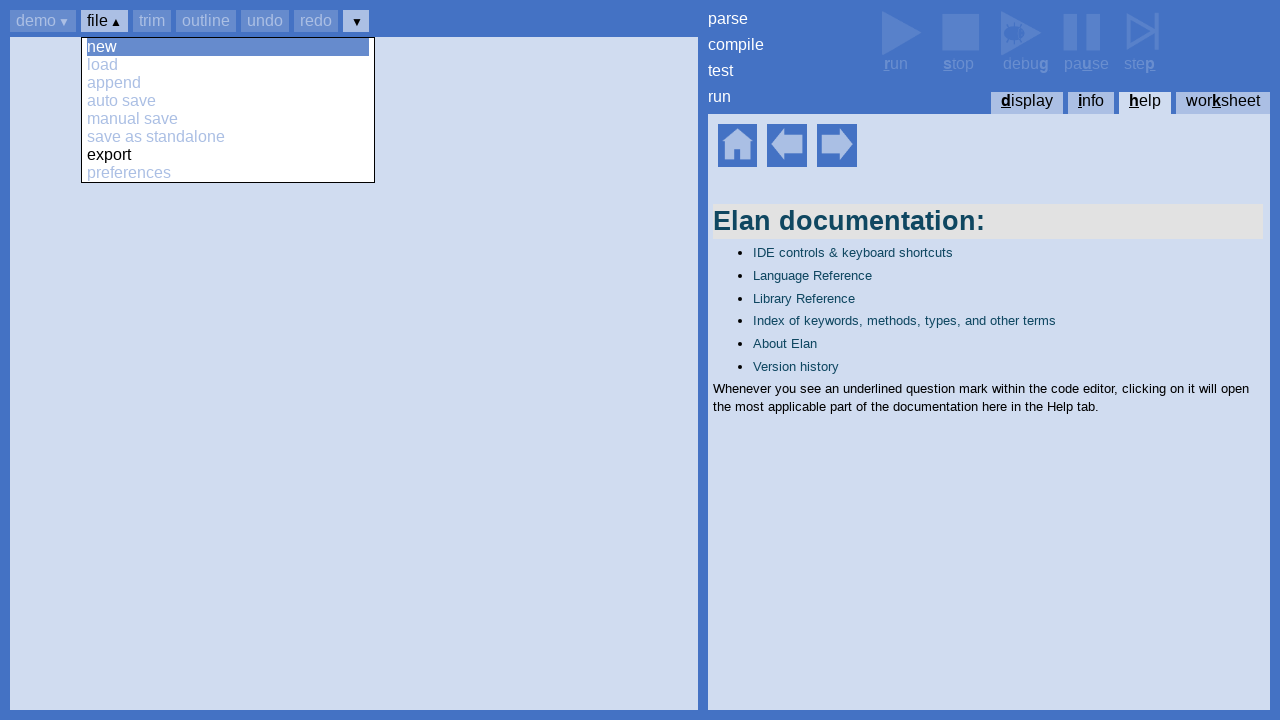

File menu opened and preferences option is visible
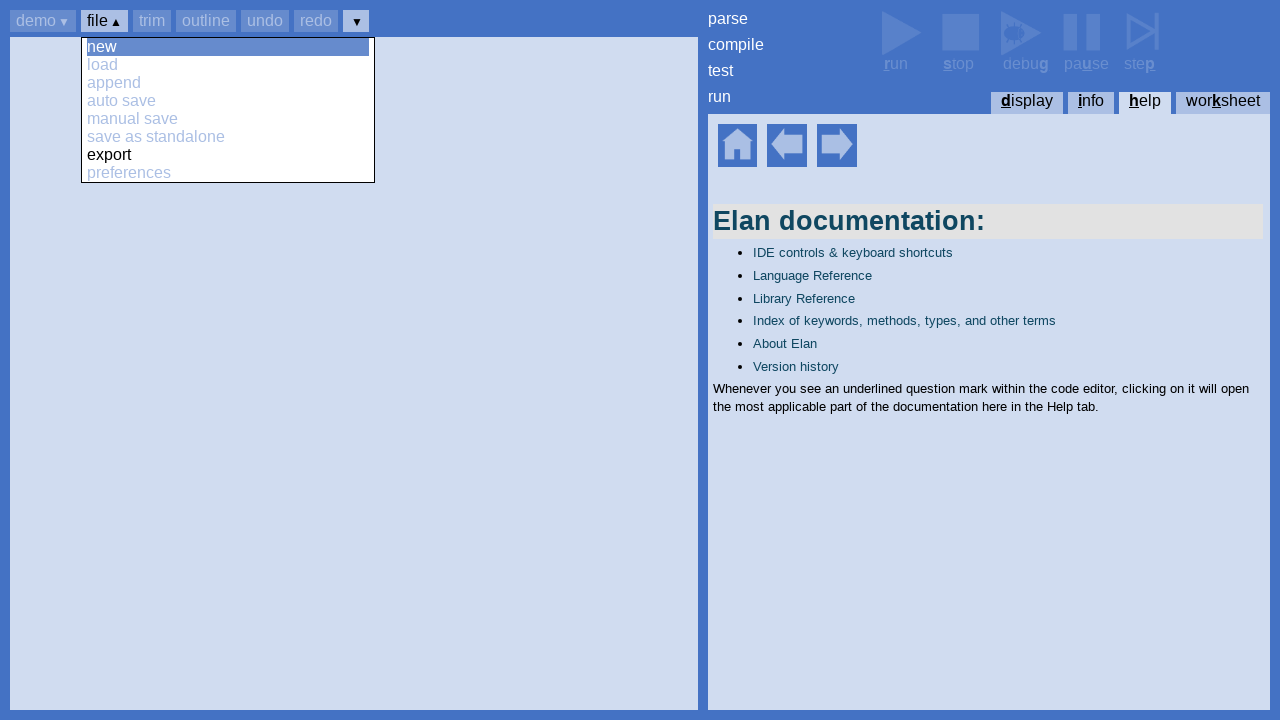

Pressed Ctrl+K to close file menu
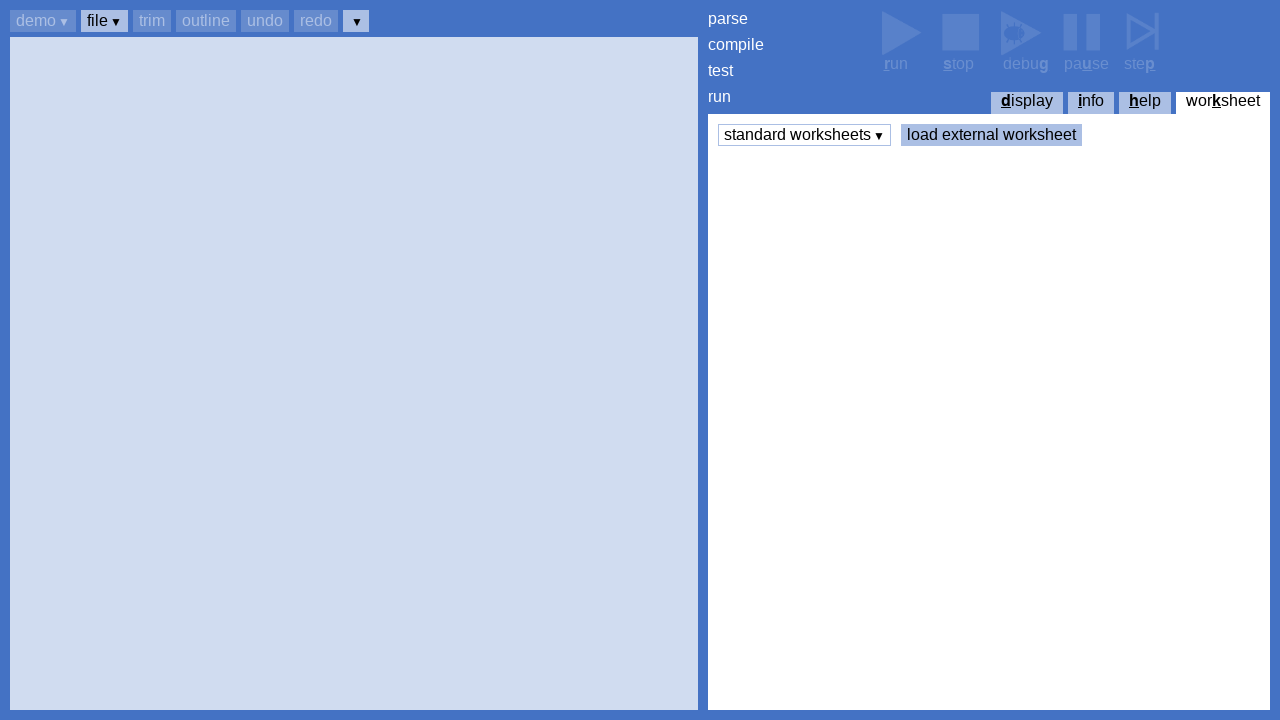

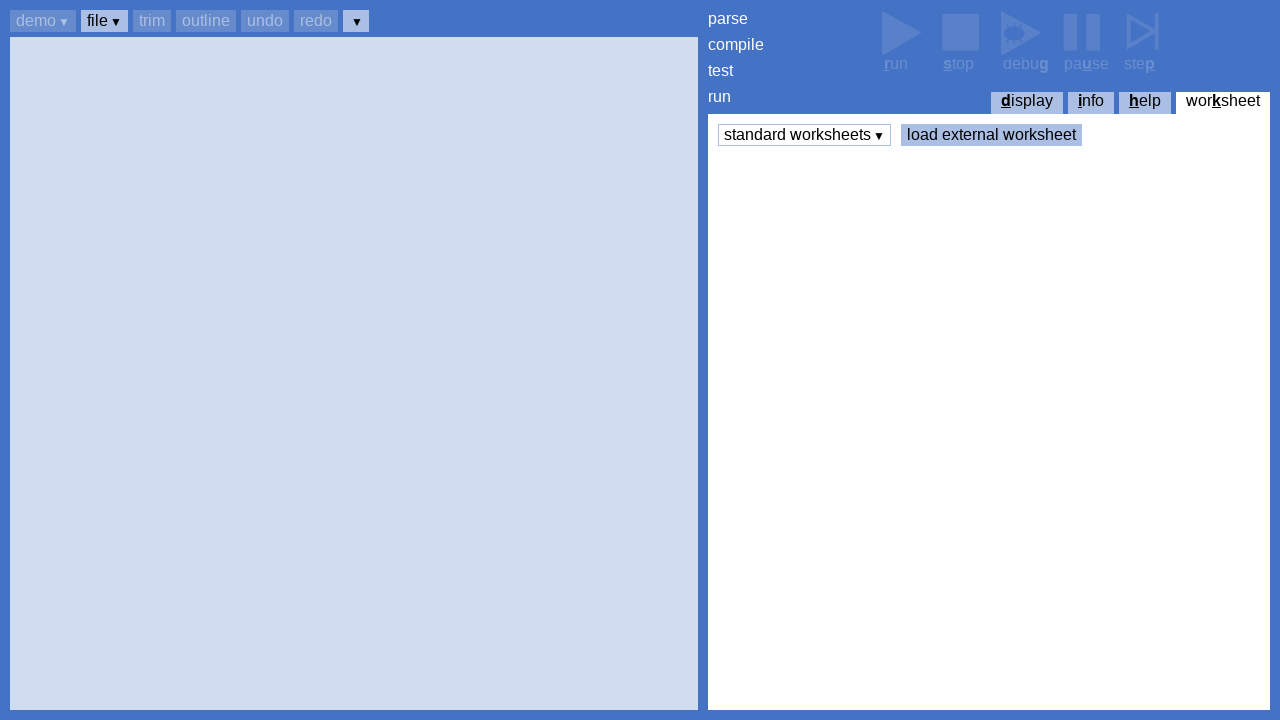